Tests validation error message when email address is left blank during registration

Starting URL: https://testerbud.com/register

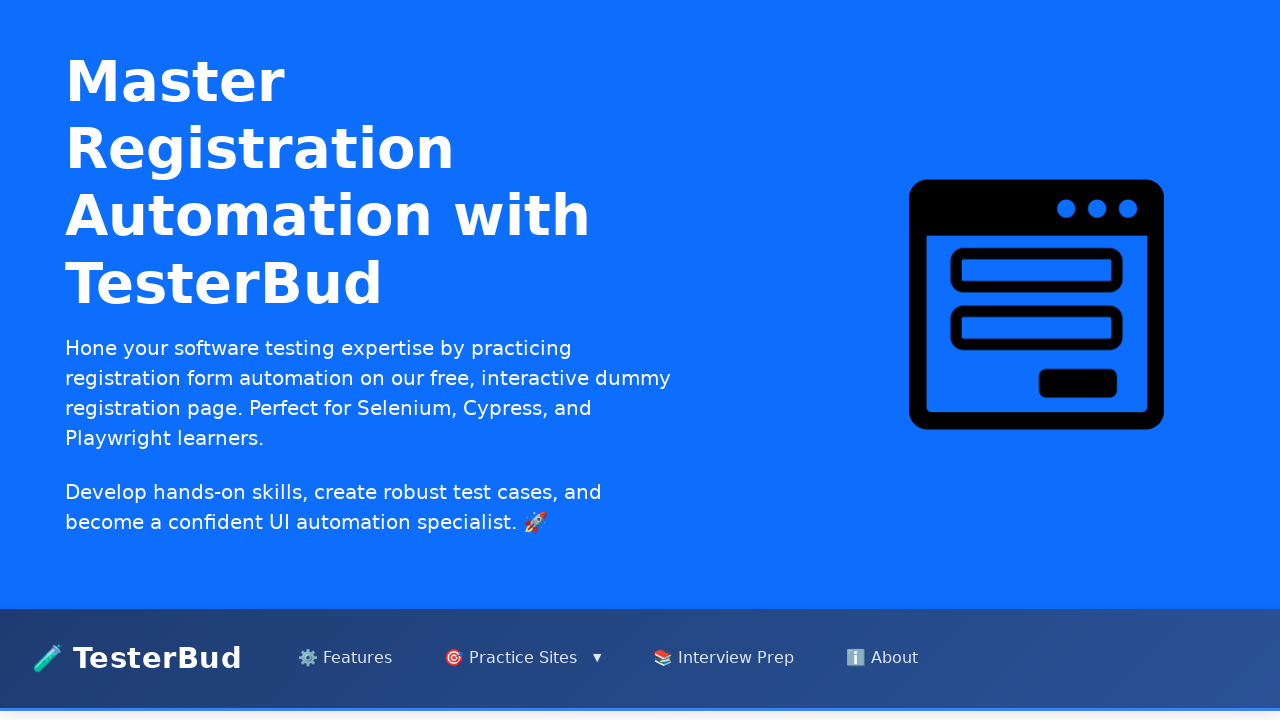

Filled password field with '!!Bb12345' on internal:role=textbox[name="Password"s]
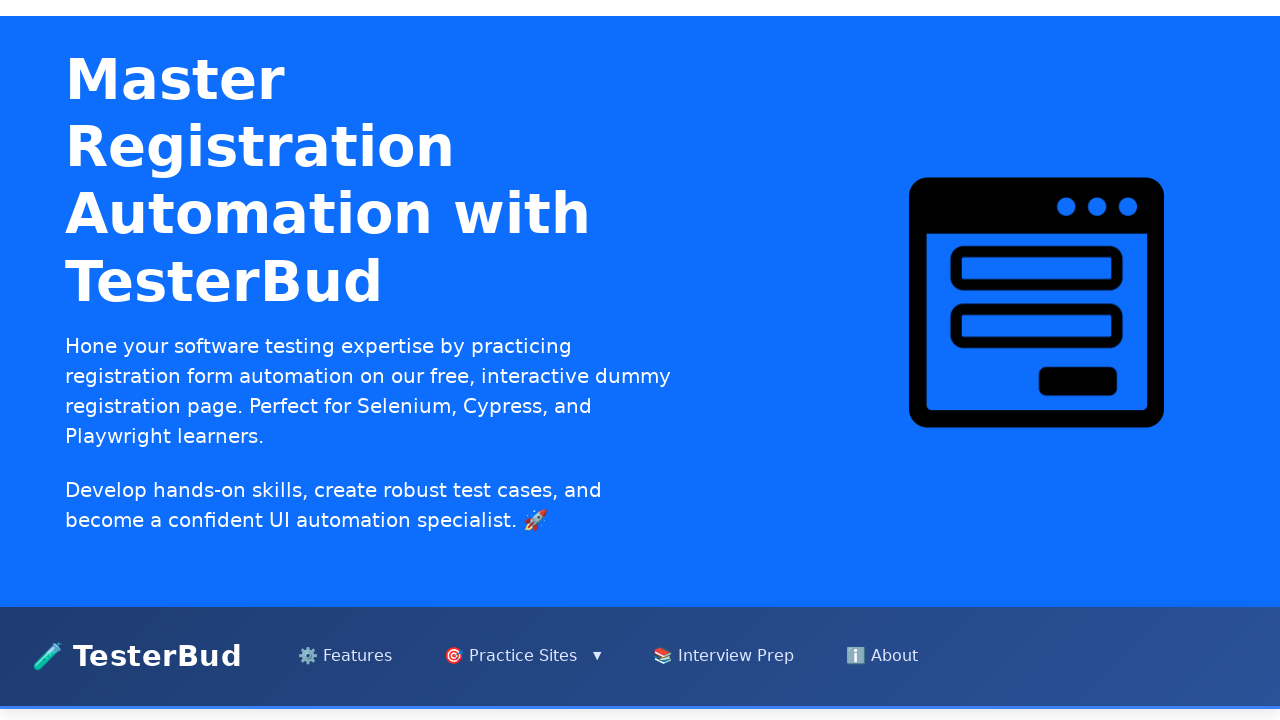

Filled confirm password field with '!!Bb12345' on internal:role=textbox[name="Confirm Password"i]
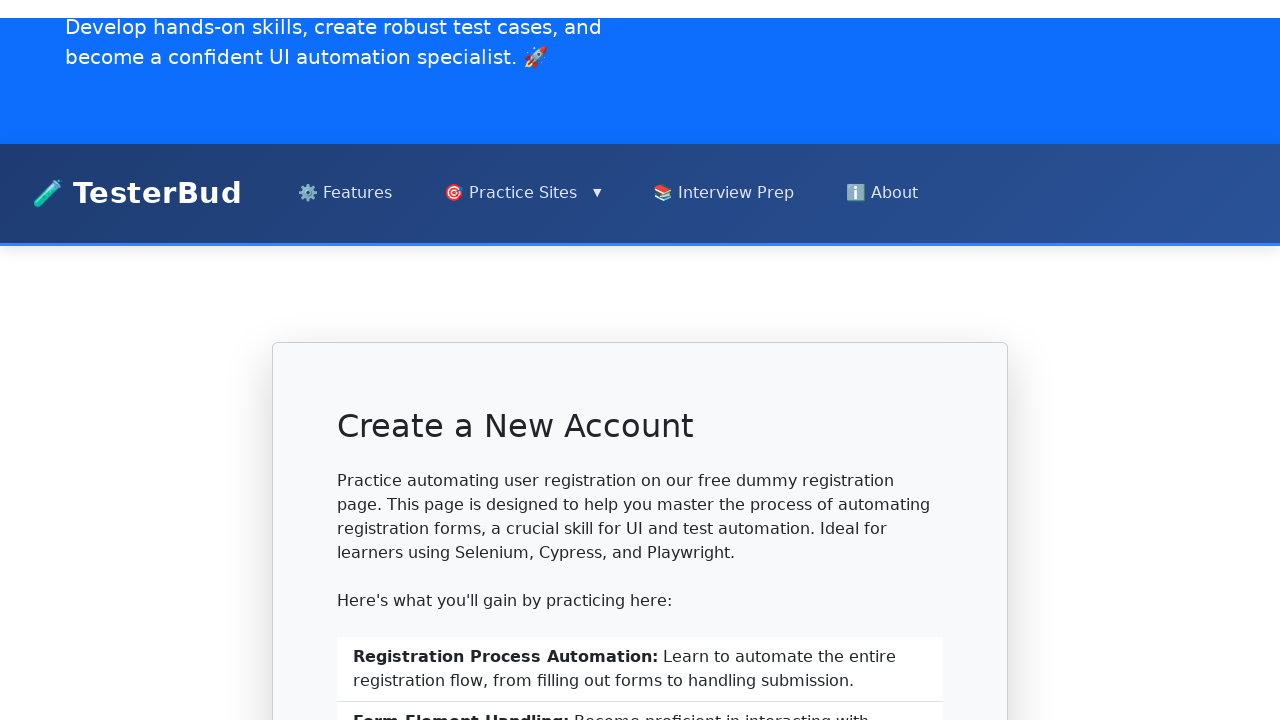

Clicked Register button to submit form with blank email at (640, 346) on internal:role=button[name="Register"i]
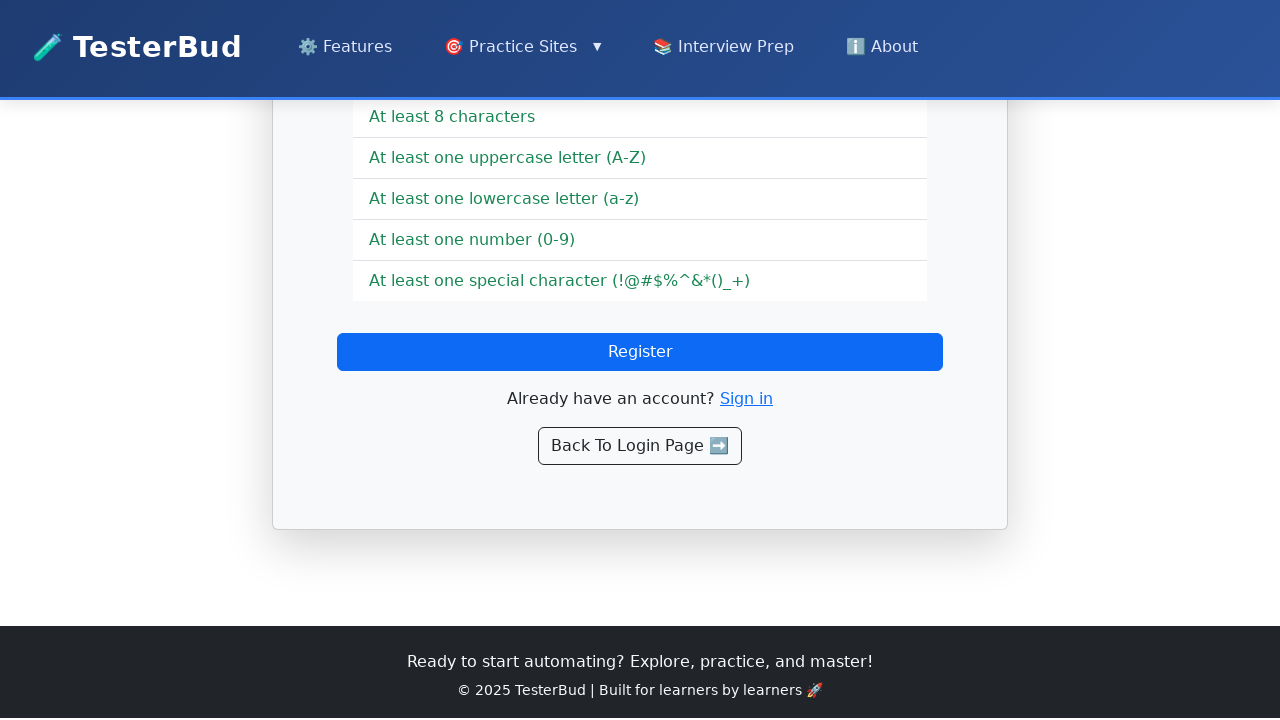

Email validation error message 'Email is required' appeared
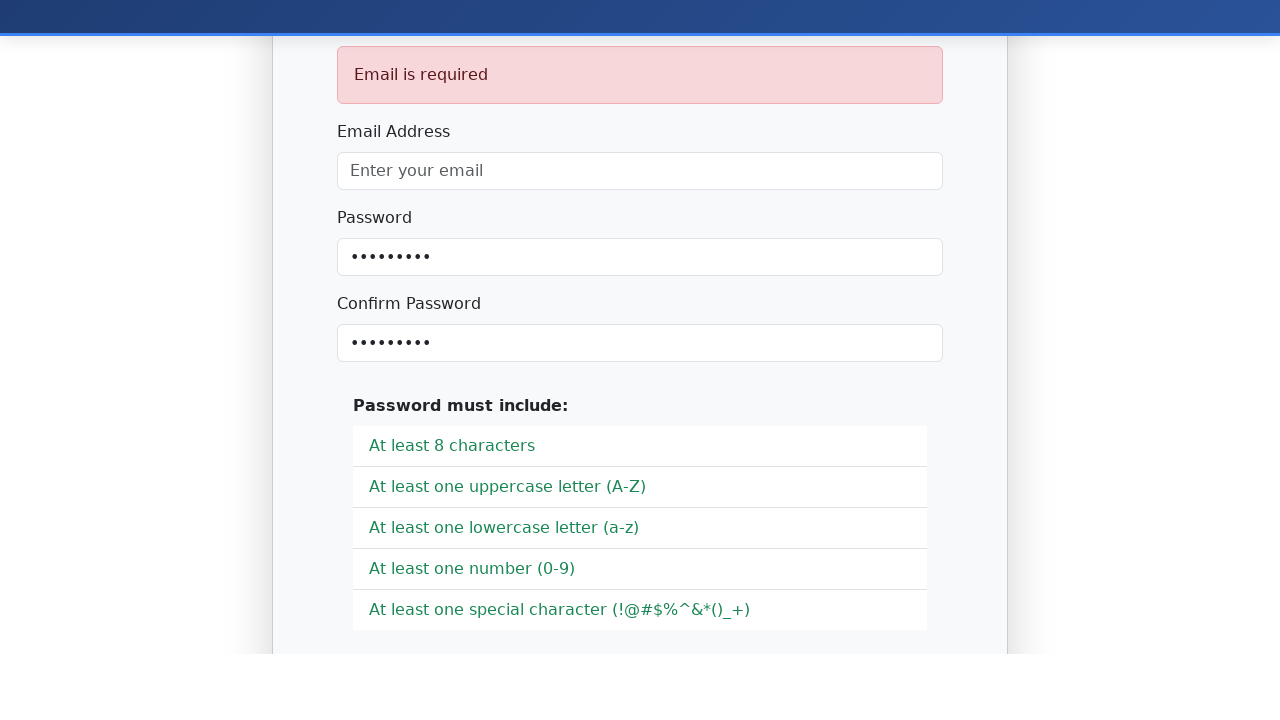

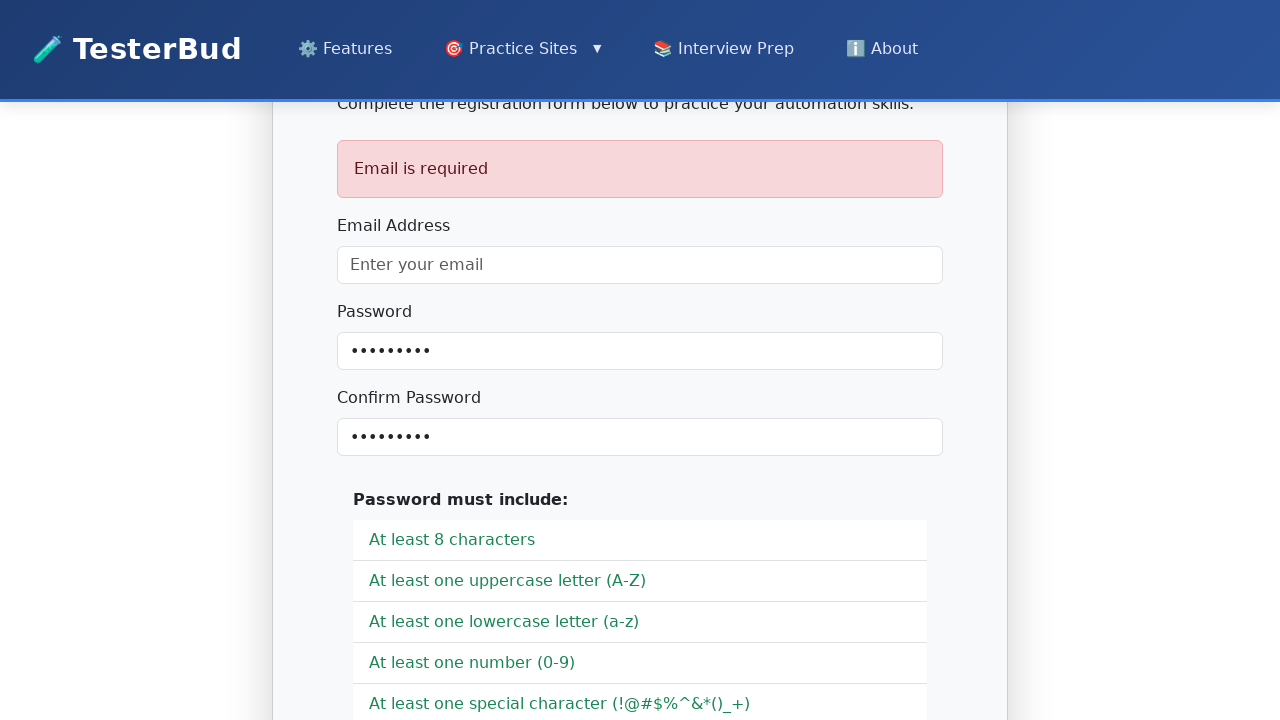